Navigates to Next UK website to verify the page loads successfully

Starting URL: https://www.next.co.uk/

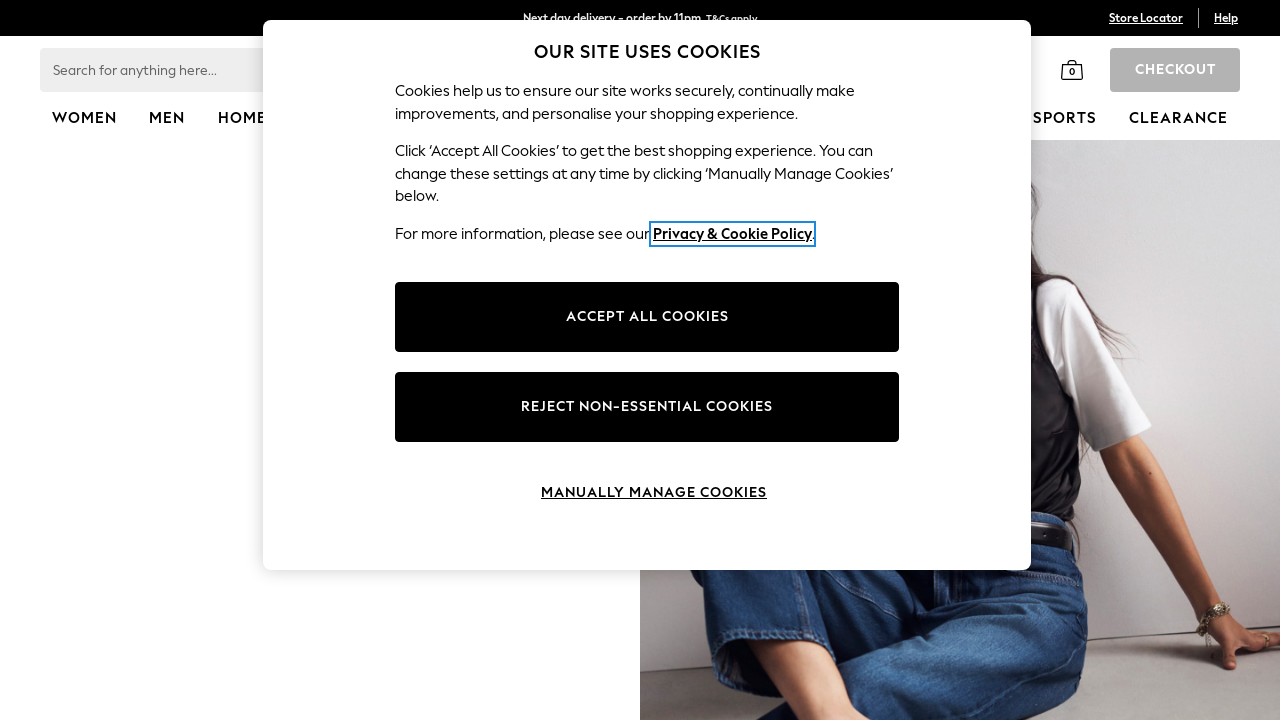

Waited for Next UK website to load with networkidle state
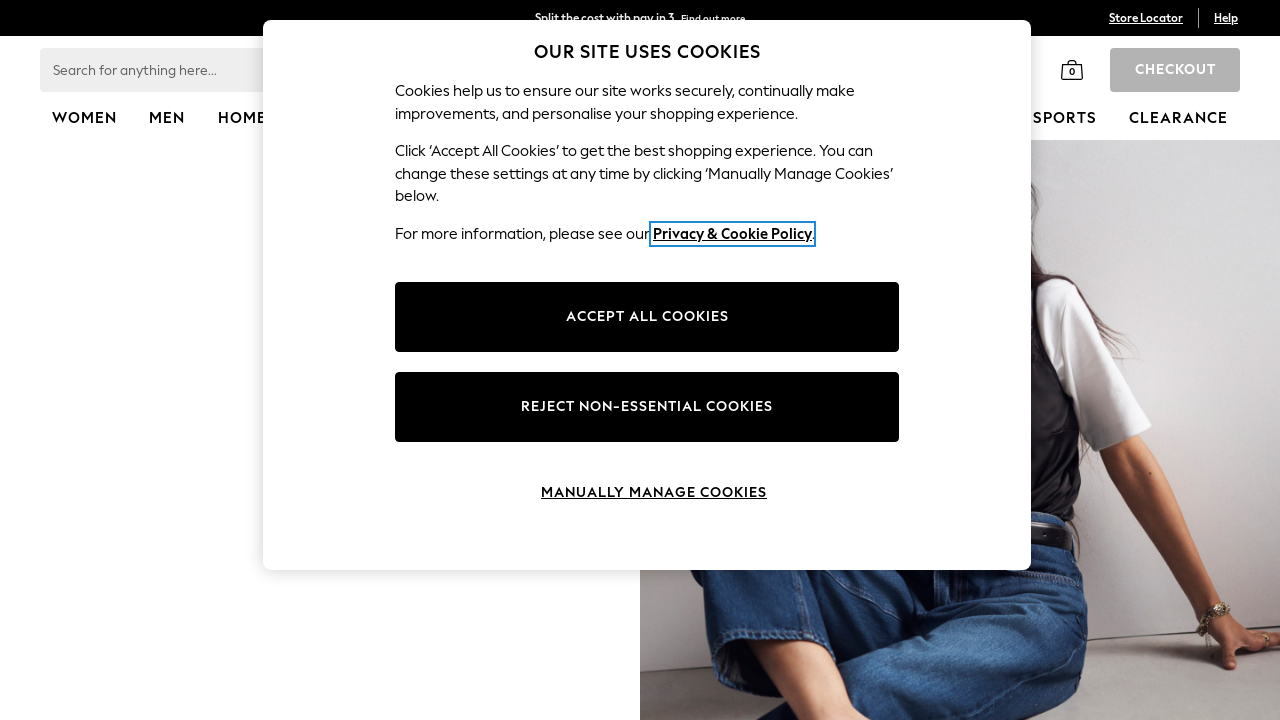

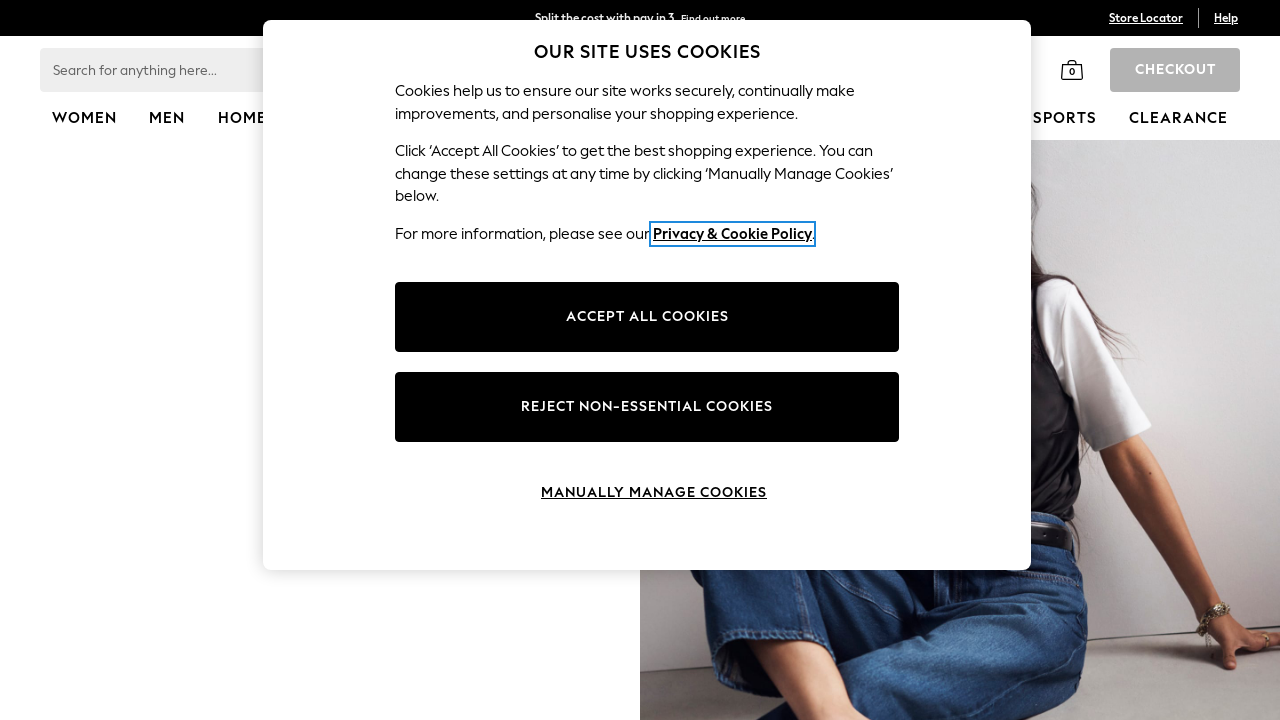